Navigates to the-internet herokuapp and clicks the A/B Testing link to verify navigation to the A/B test page

Starting URL: https://the-internet.herokuapp.com/

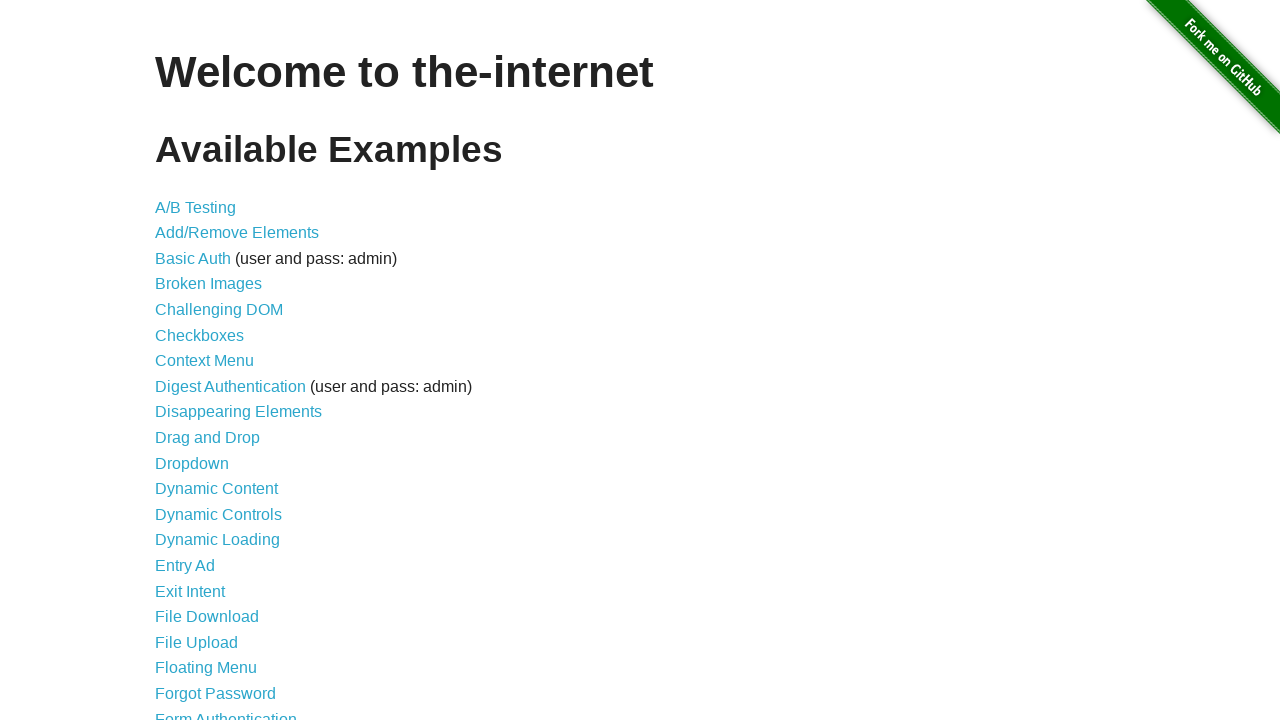

Clicked the A/B Testing link at (196, 207) on #content>ul>li:nth-child(1)>a
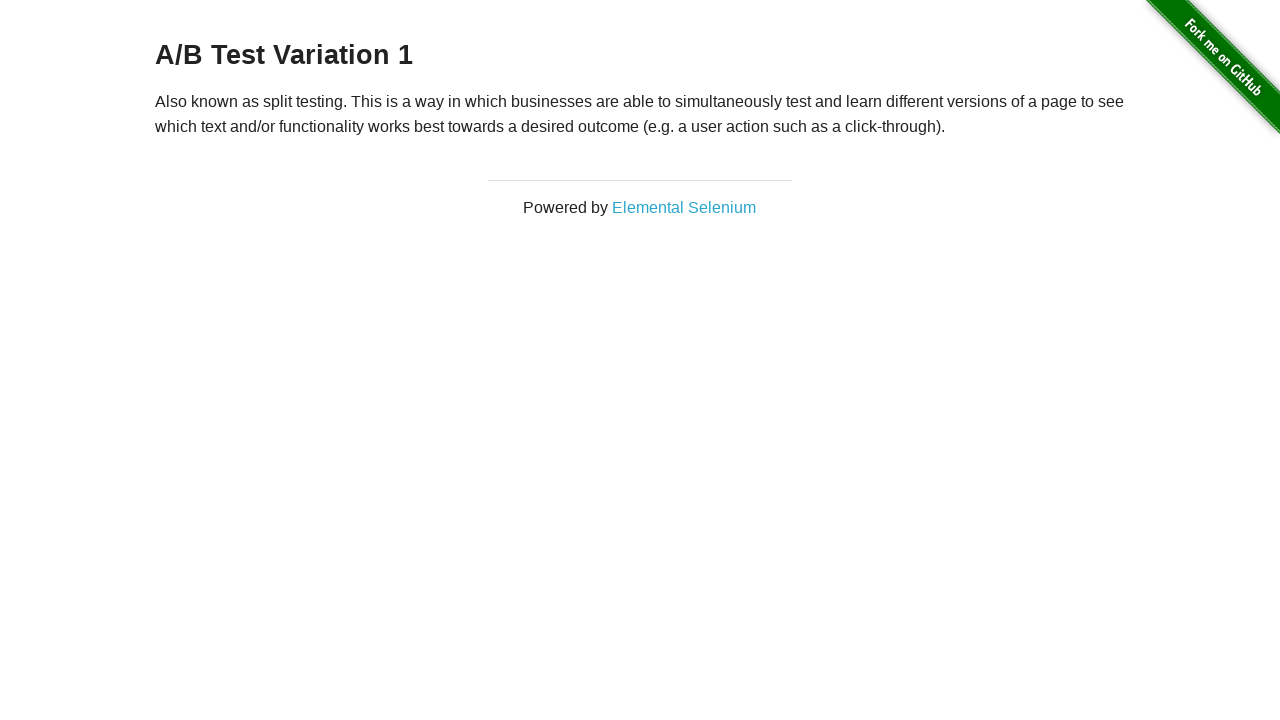

Verified navigation to A/B test page at https://the-internet.herokuapp.com/abtest
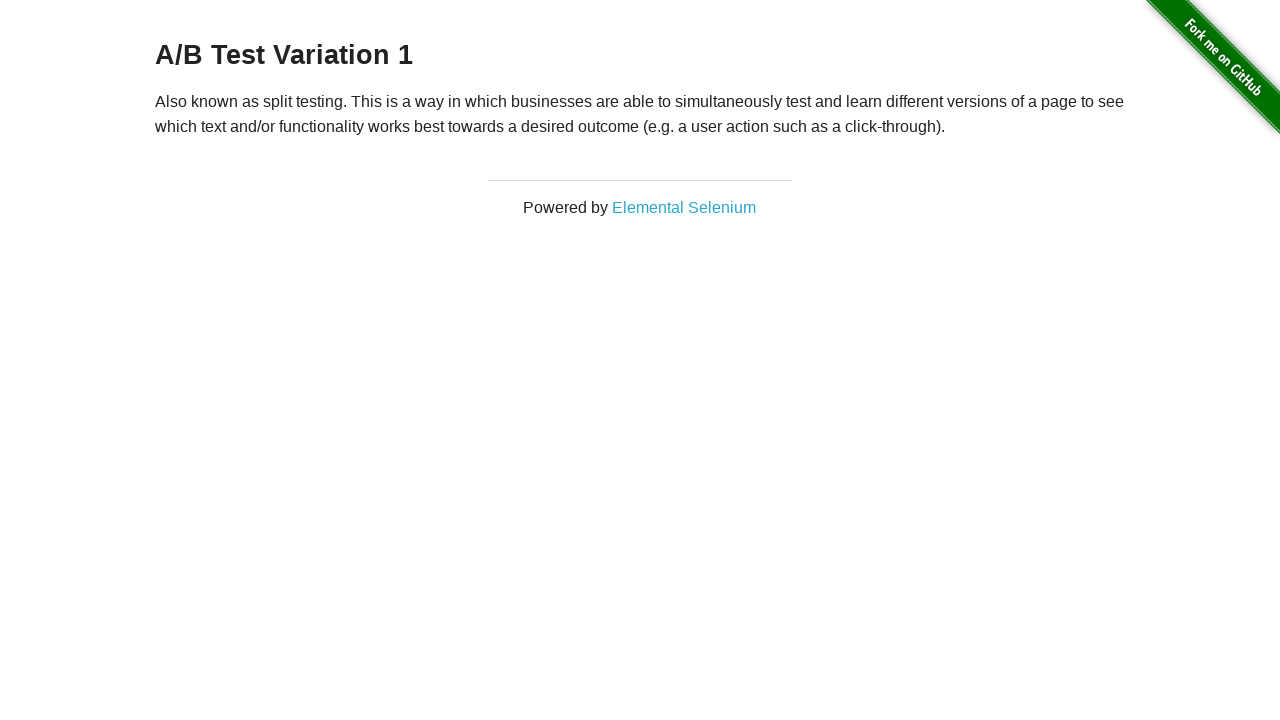

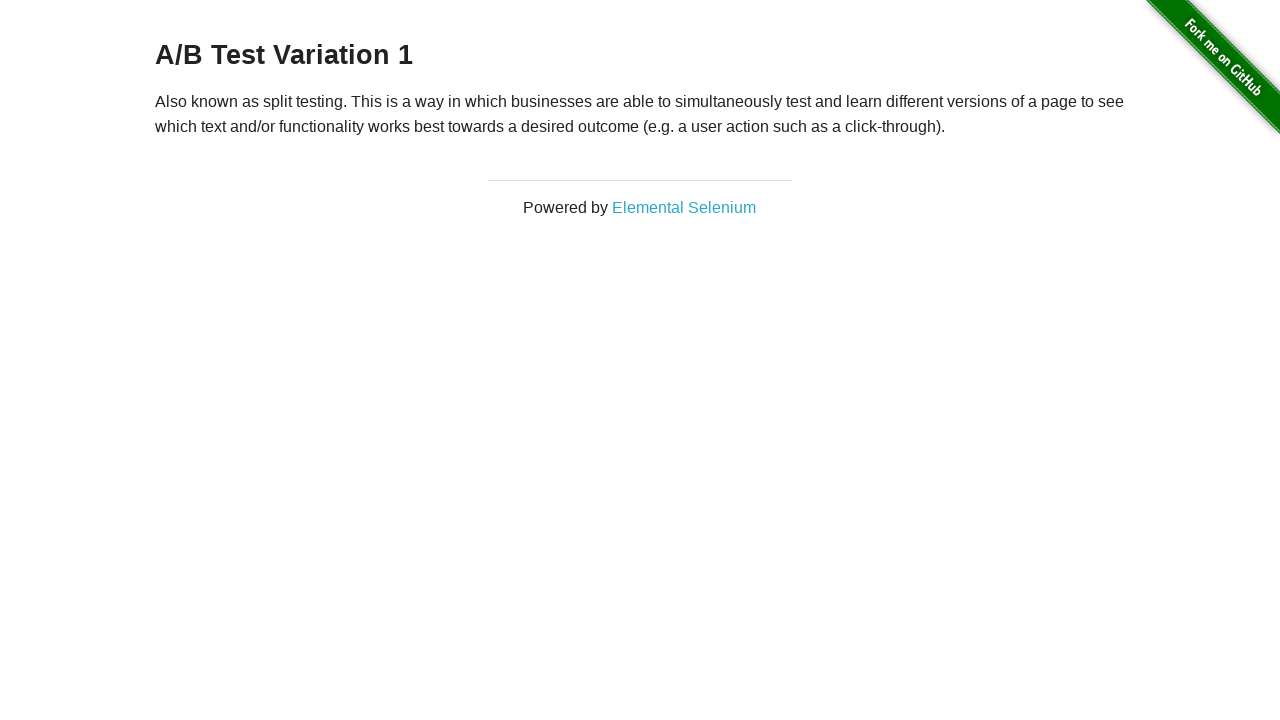